Tests finding a link by its text (calculated using a math formula), clicking it to navigate to a registration form, then filling out and submitting the form with personal details.

Starting URL: http://suninjuly.github.io/find_link_text

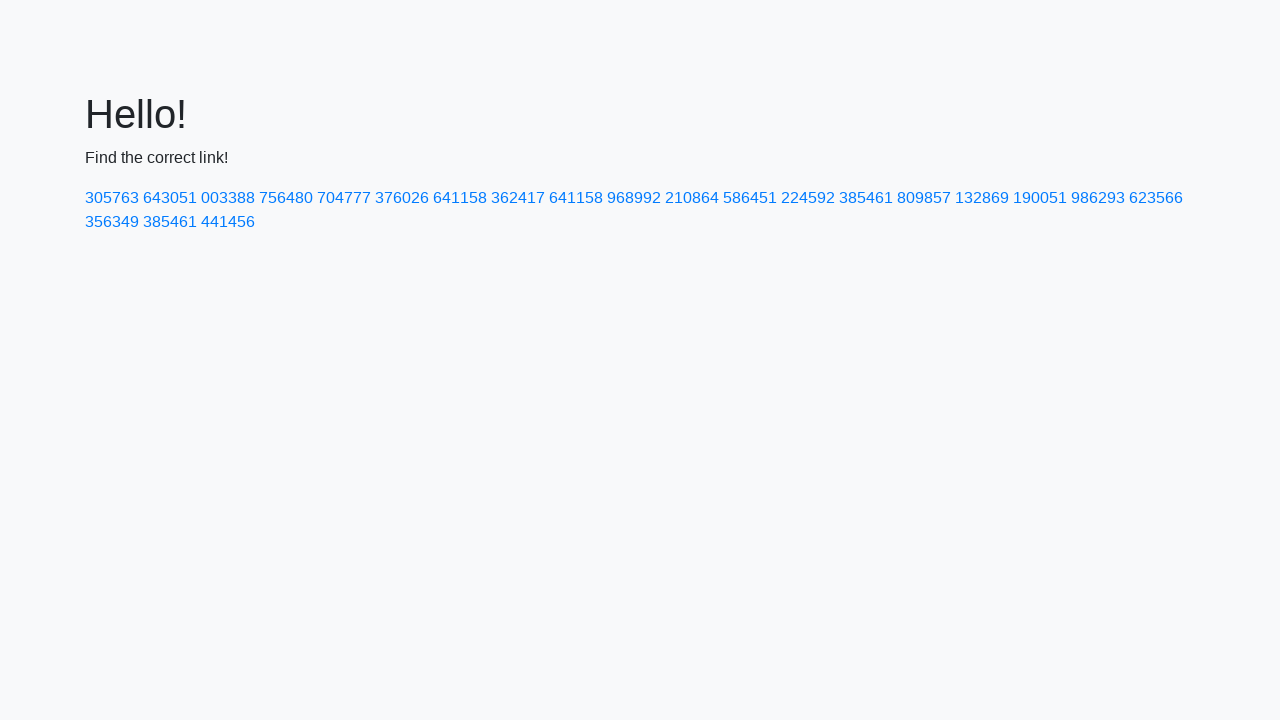

Clicked link with calculated text '224592' to navigate to registration form at (808, 198) on a:text-is('224592')
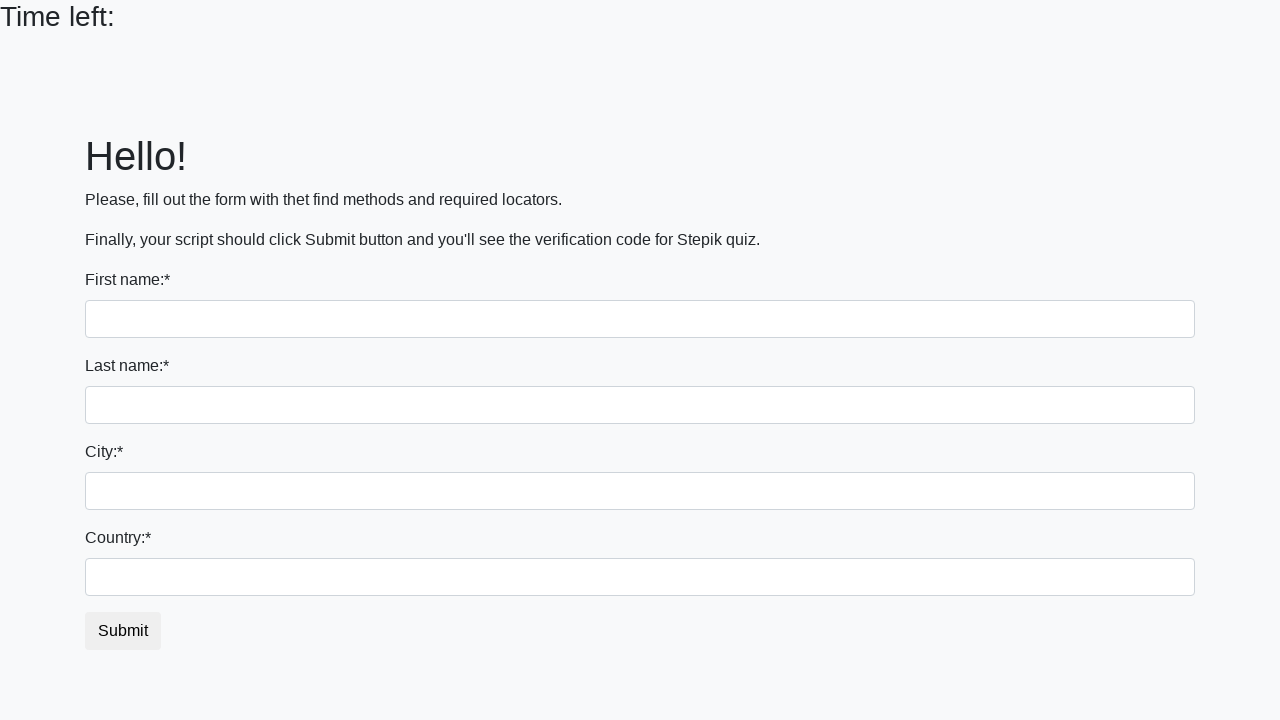

Filled first name field with 'Ivan' on input >> nth=0
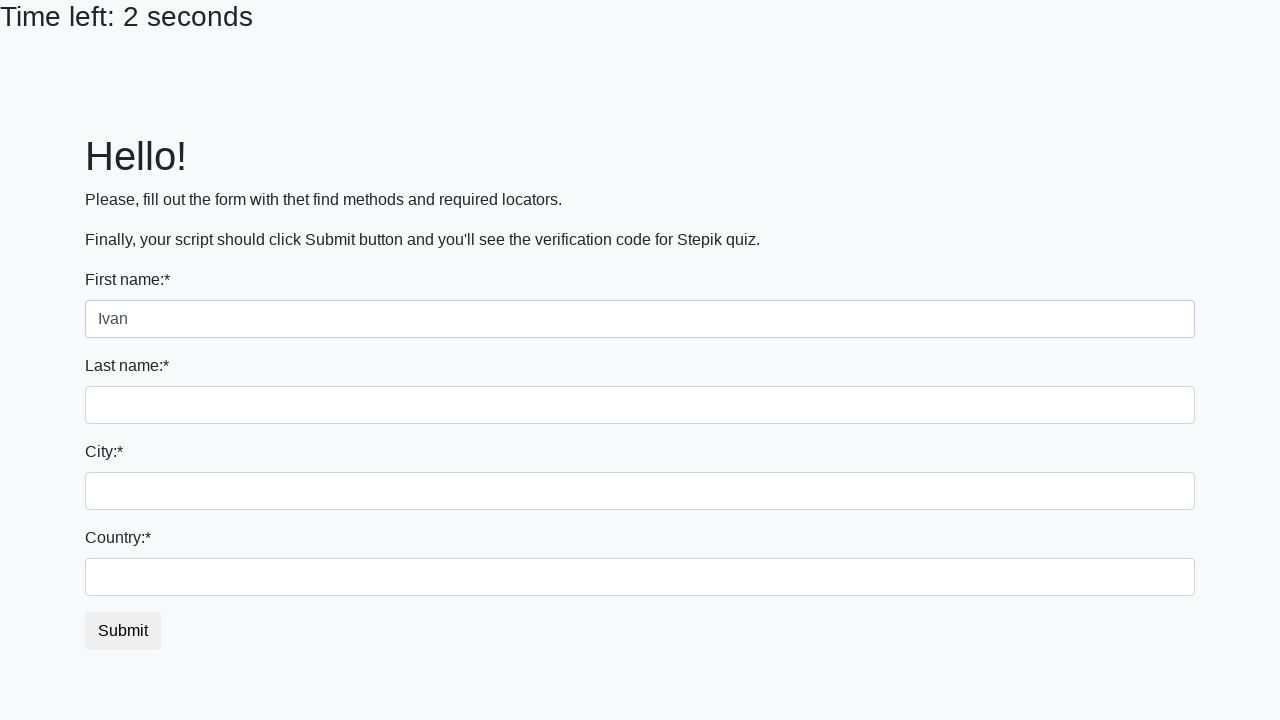

Filled last name field with 'Petrov' on input[name='last_name']
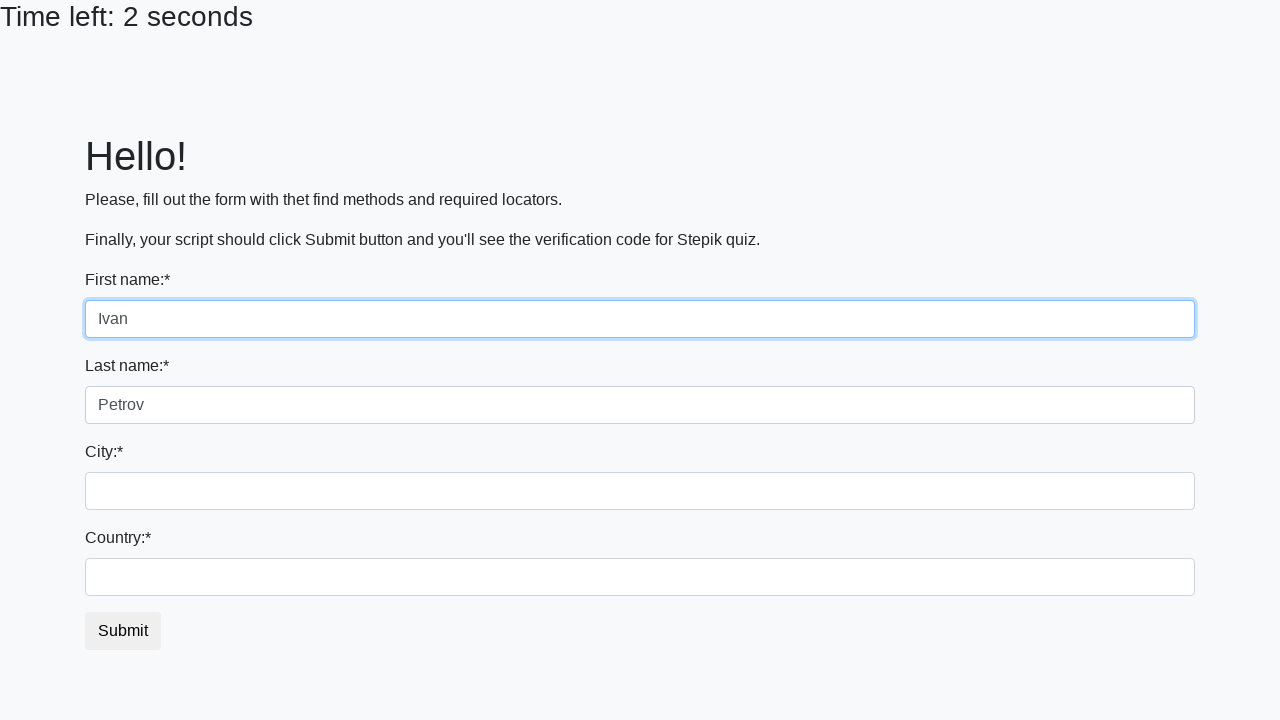

Filled city field with 'Smolensk' on .city
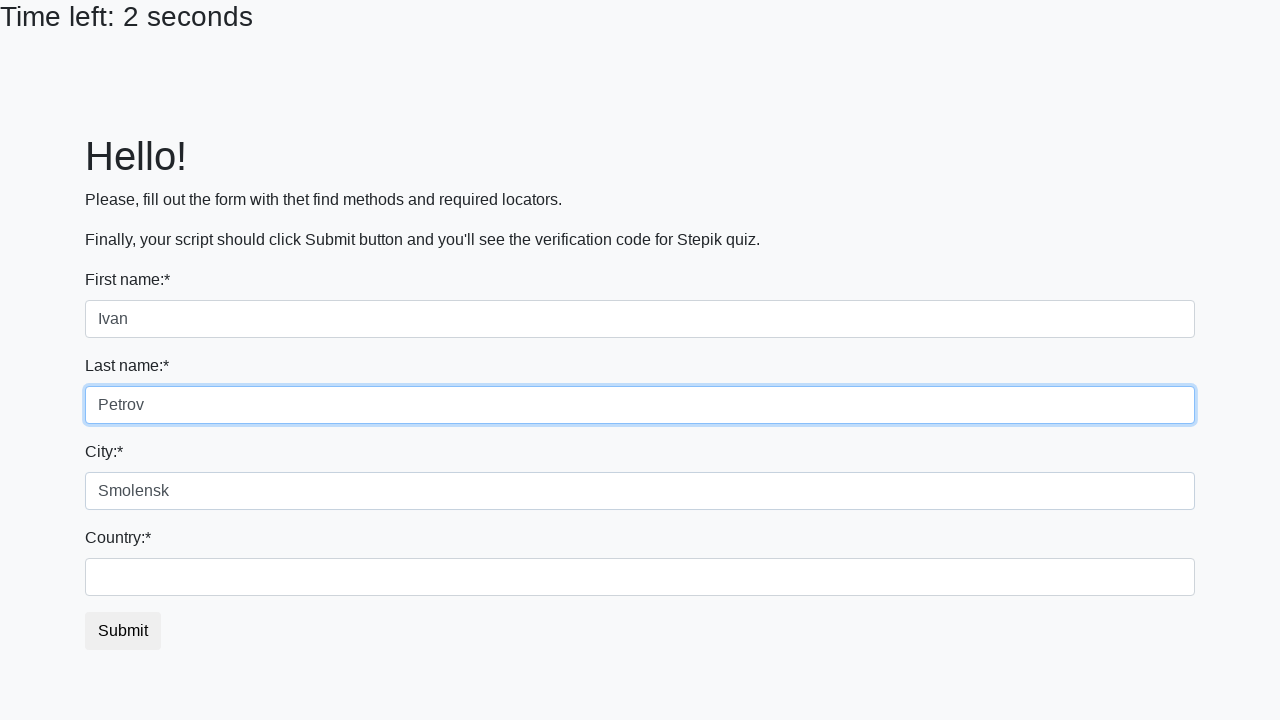

Filled country field with 'Russia' on #country
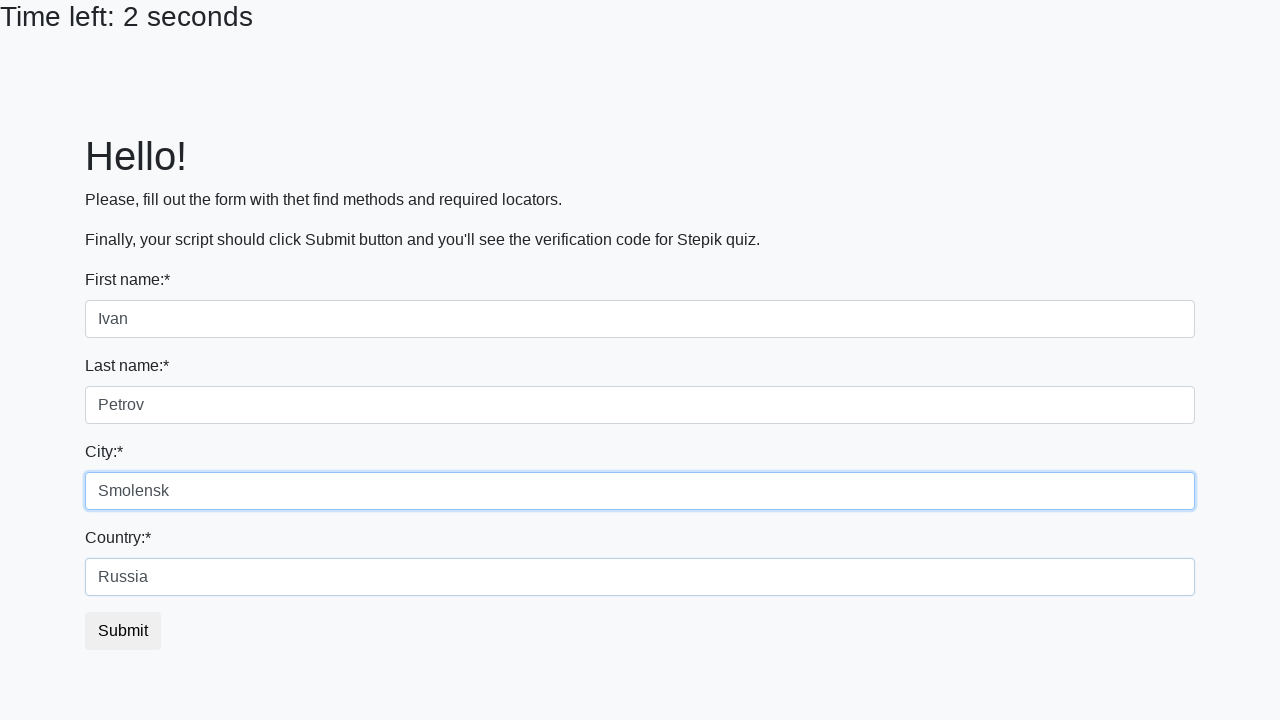

Clicked submit button to submit registration form at (123, 631) on button.btn
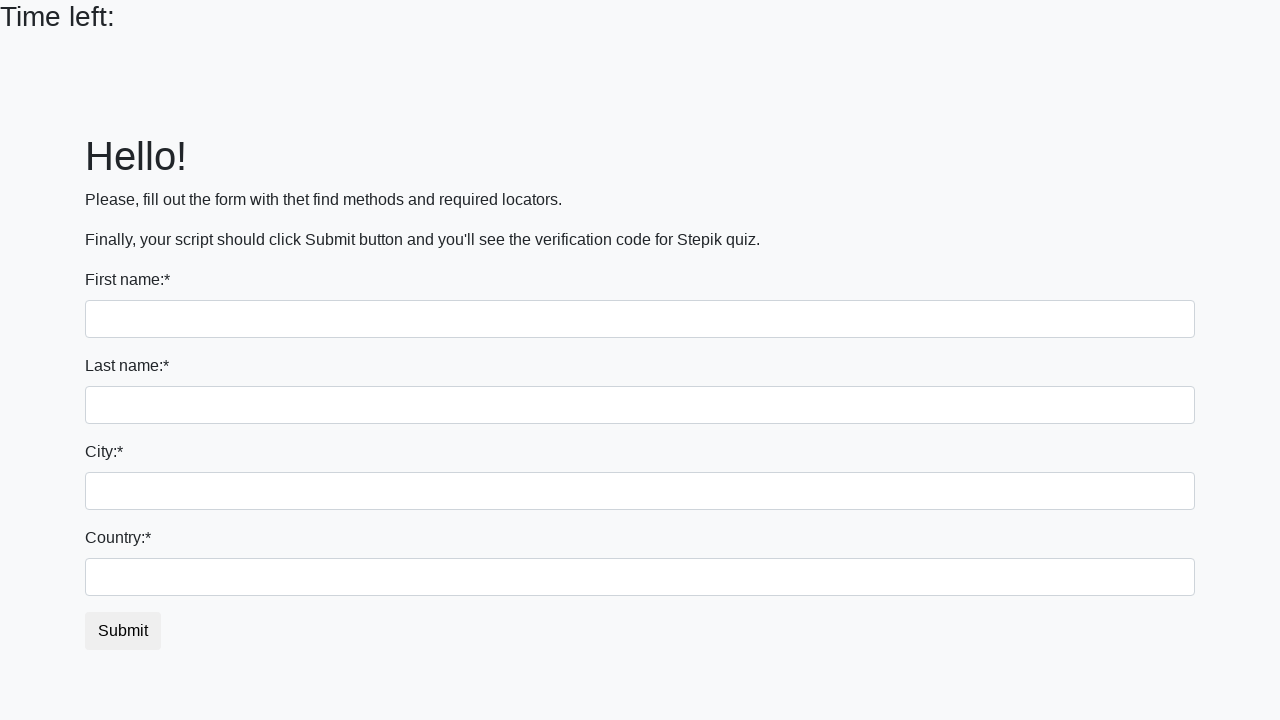

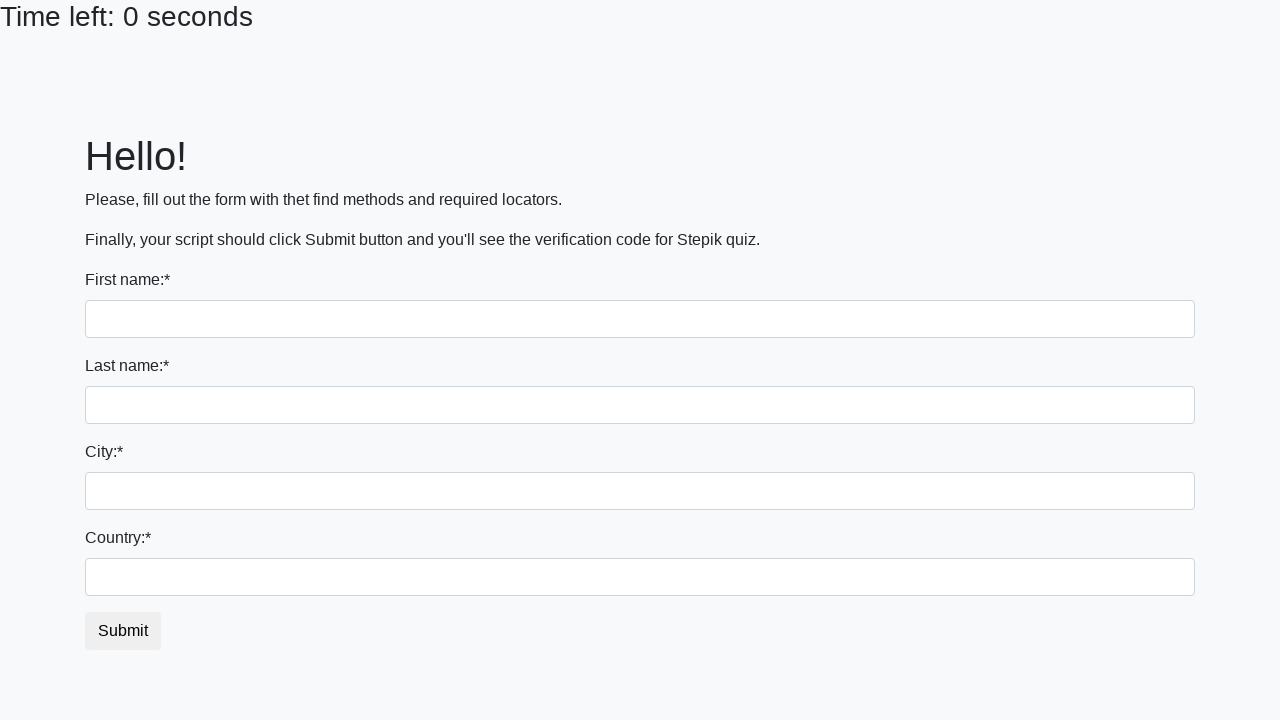